Tests a practice form submission on demoqa.com by filling out all fields including personal information, date of birth, subjects, hobbies, file upload, and address, then verifies the submission modal displays the correct data.

Starting URL: https://demoqa.com/automation-practice-form

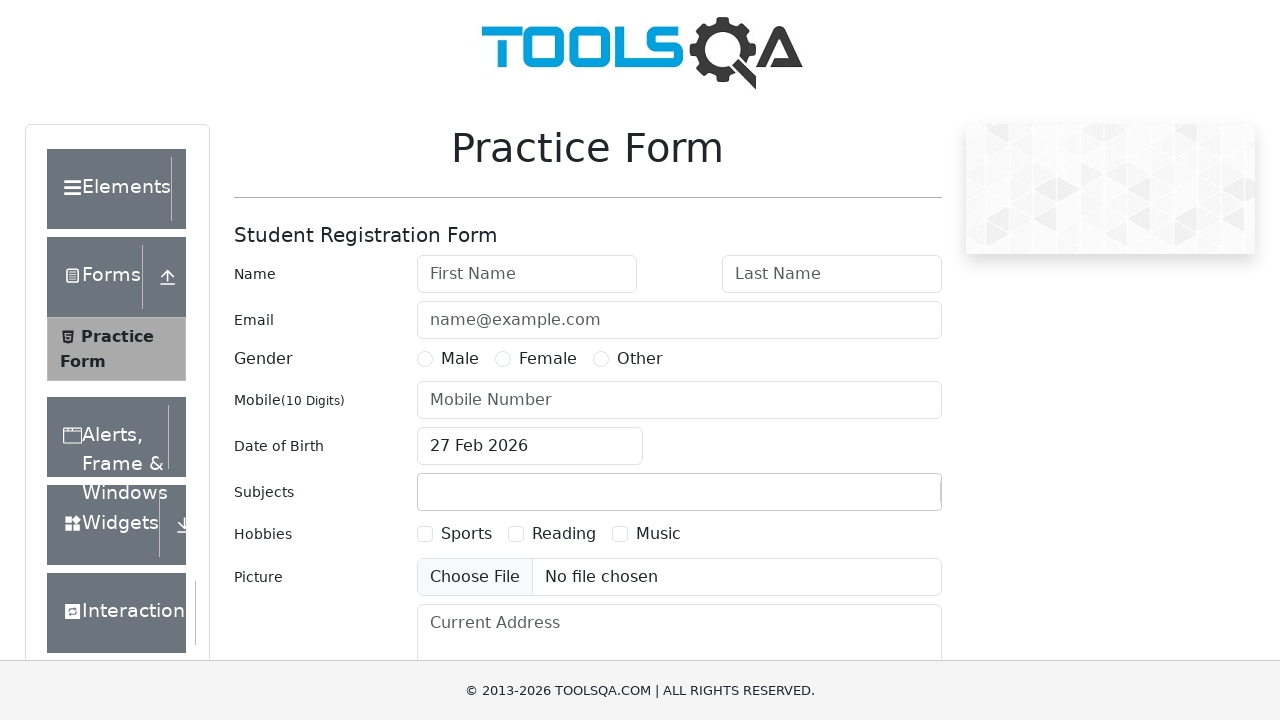

Removed footer element that may block interactions
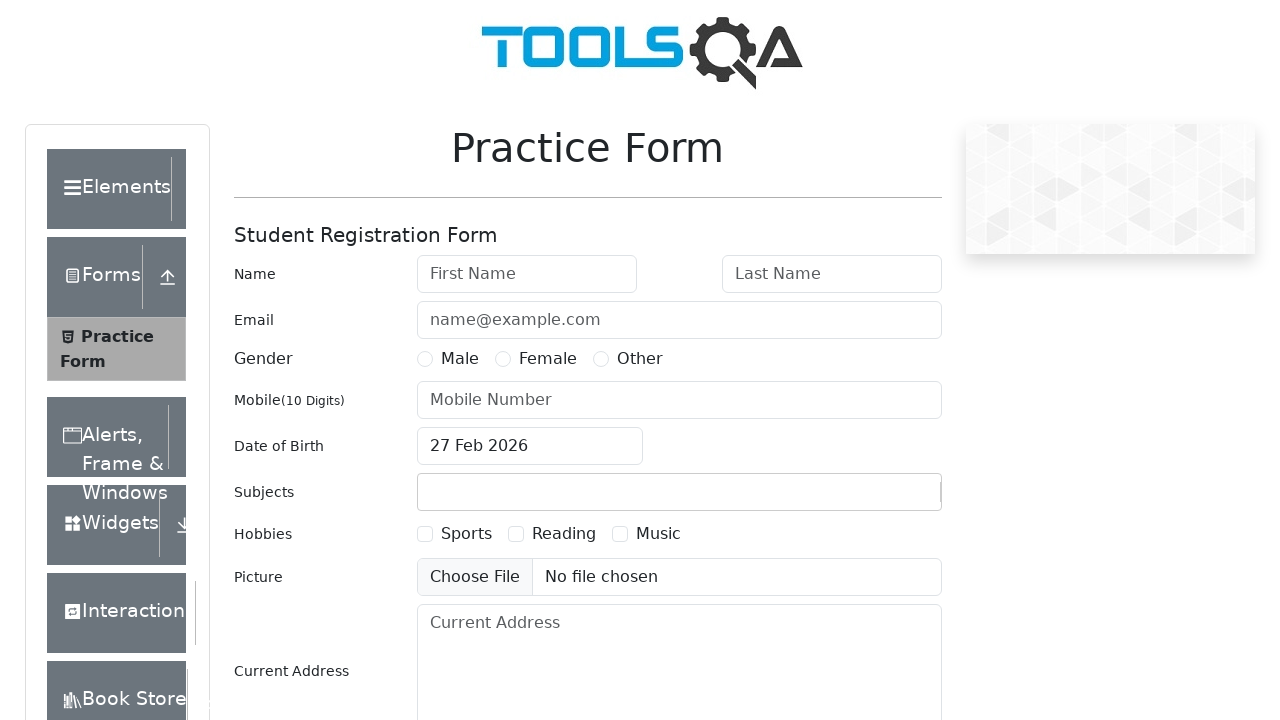

Removed fixed banner element that may block interactions
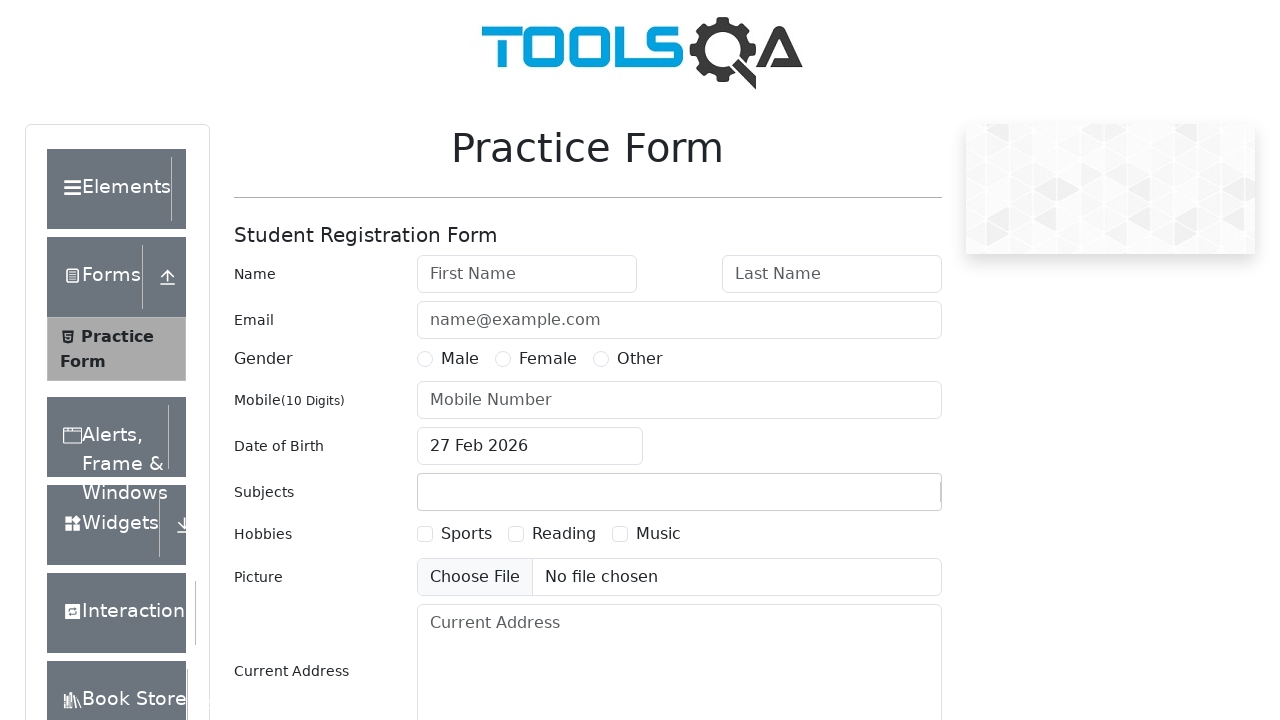

Filled first name field with 'Test' on #firstName
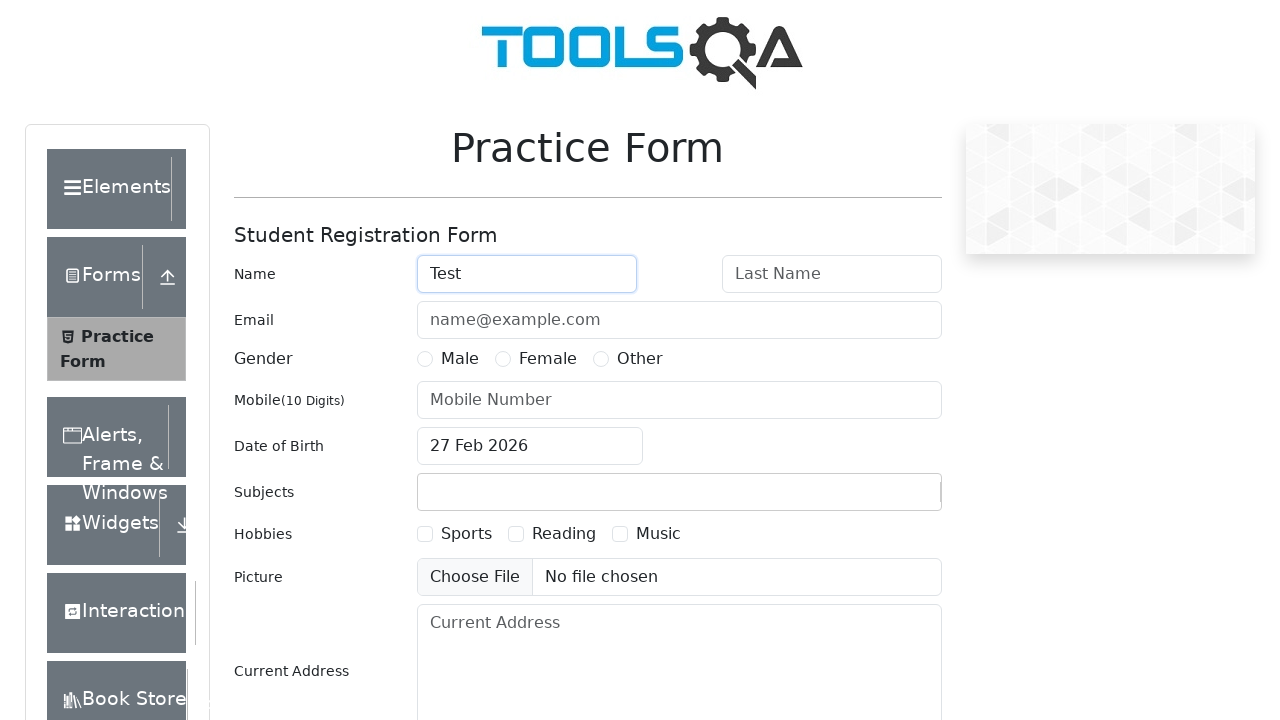

Filled last name field with 'Testov' on #lastName
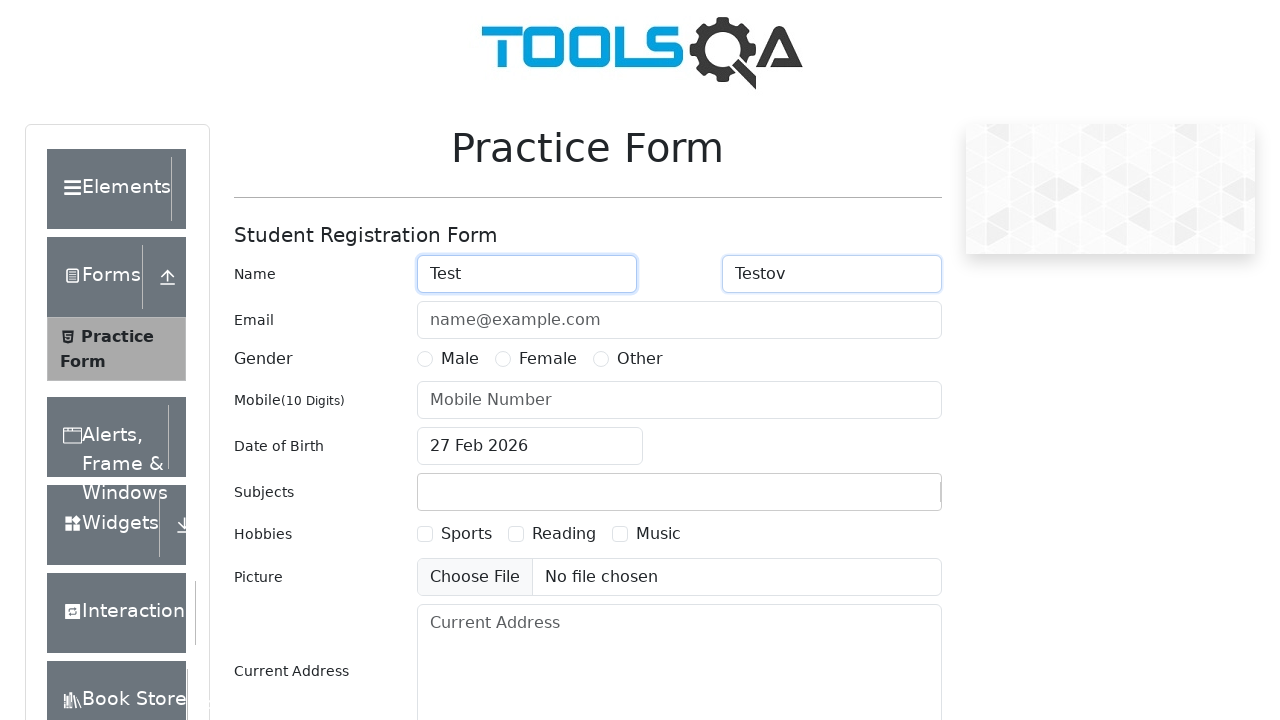

Filled email field with 'test_testov@testmail.com' on #userEmail
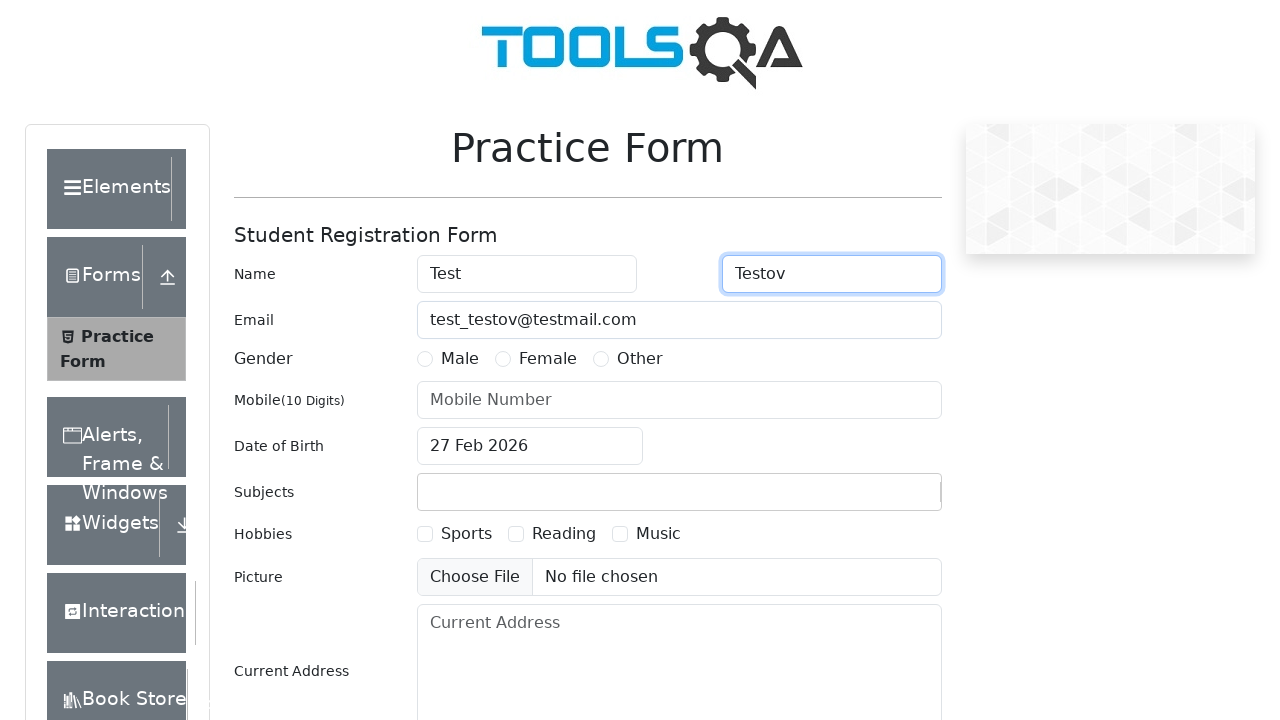

Selected gender radio button 3 on #gender-radio-3
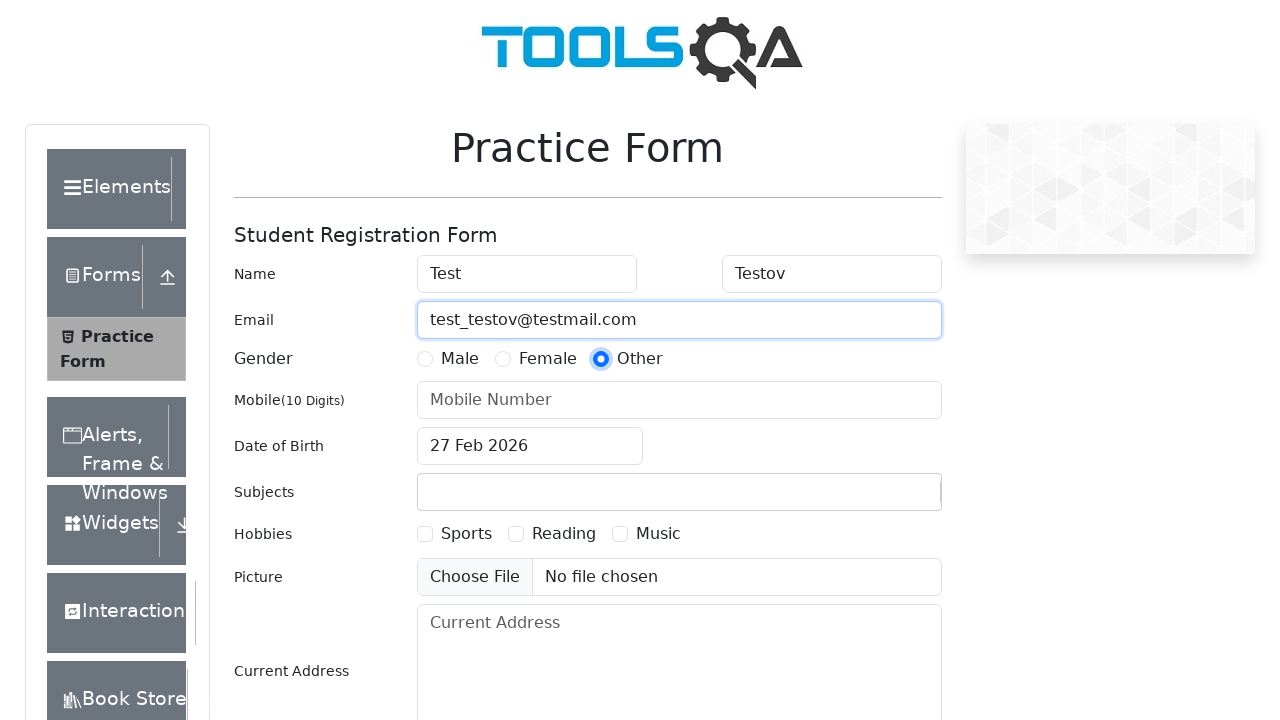

Filled phone number field with '9602710184' on #userNumber
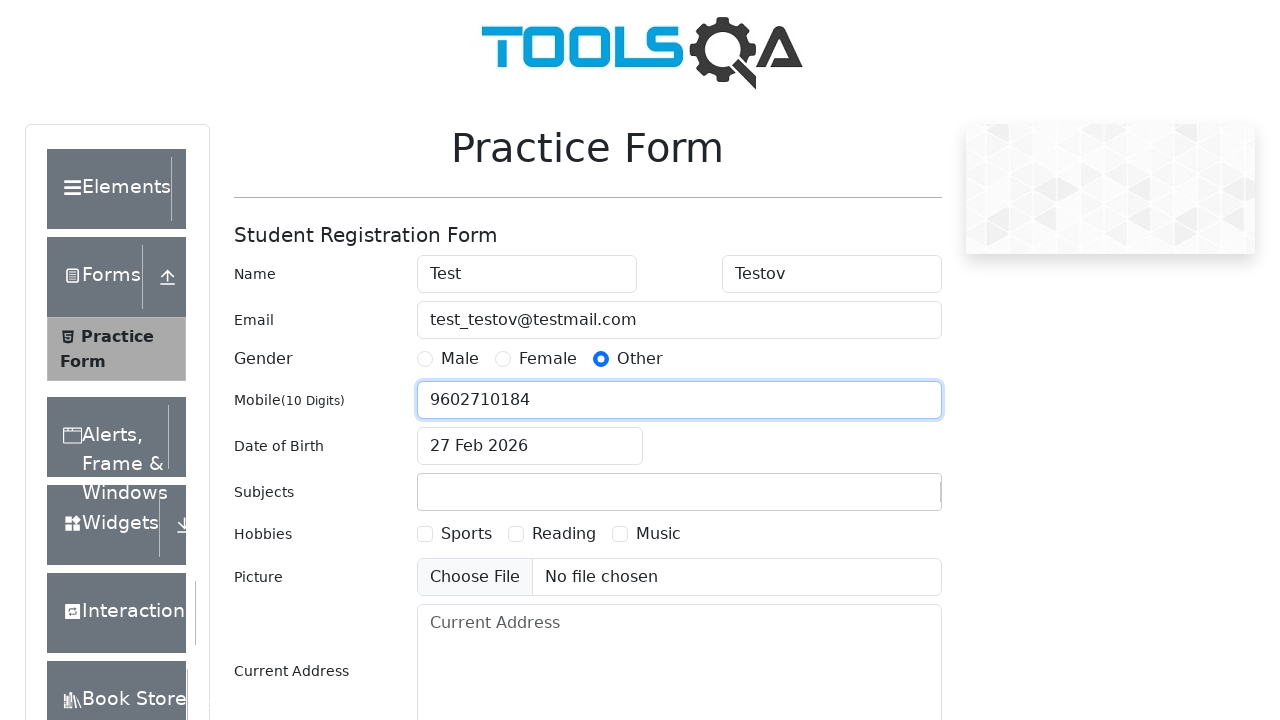

Clicked date of birth input to open date picker at (530, 446) on #dateOfBirthInput
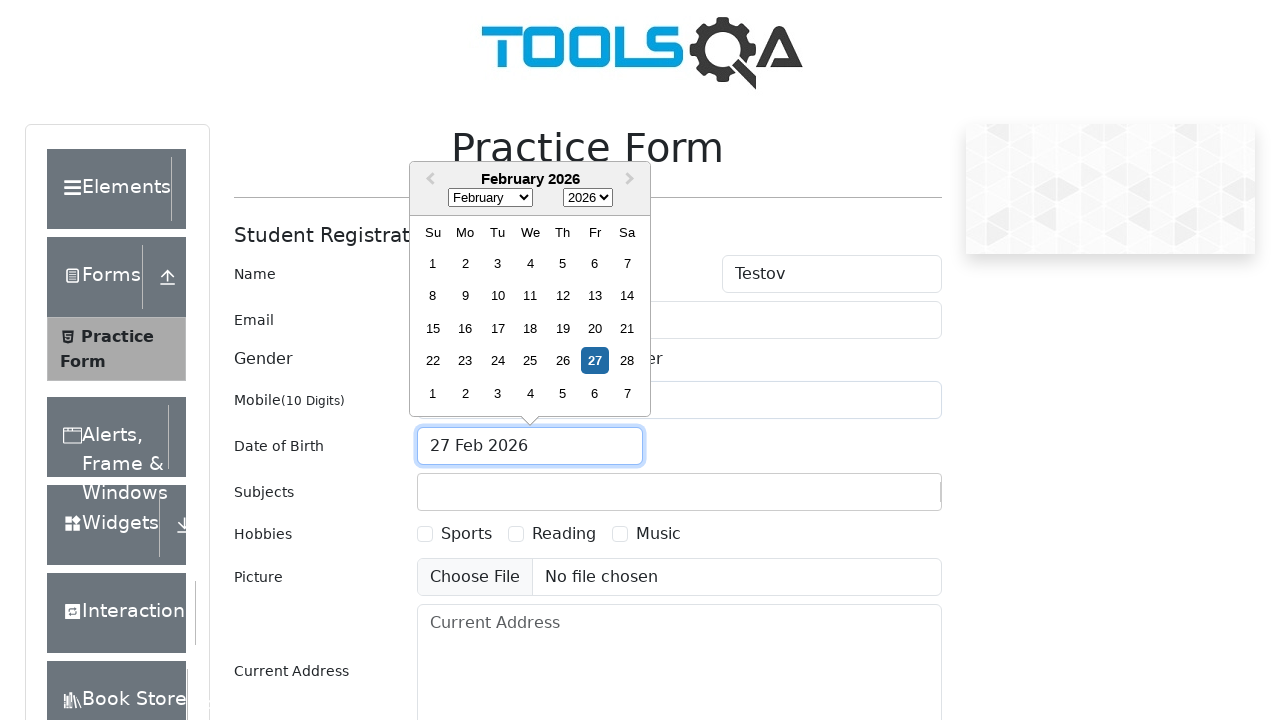

Selected birth month 'December' on .react-datepicker__month-select
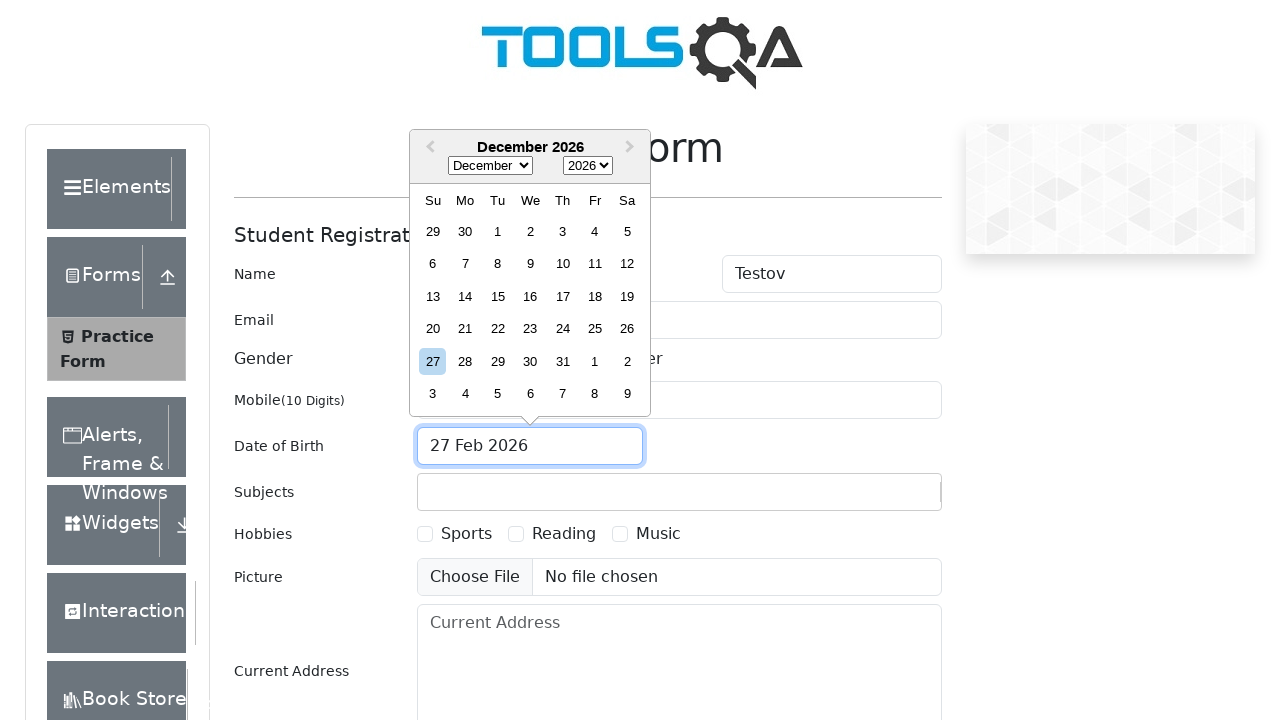

Selected birth year '1931' on .react-datepicker__year-select
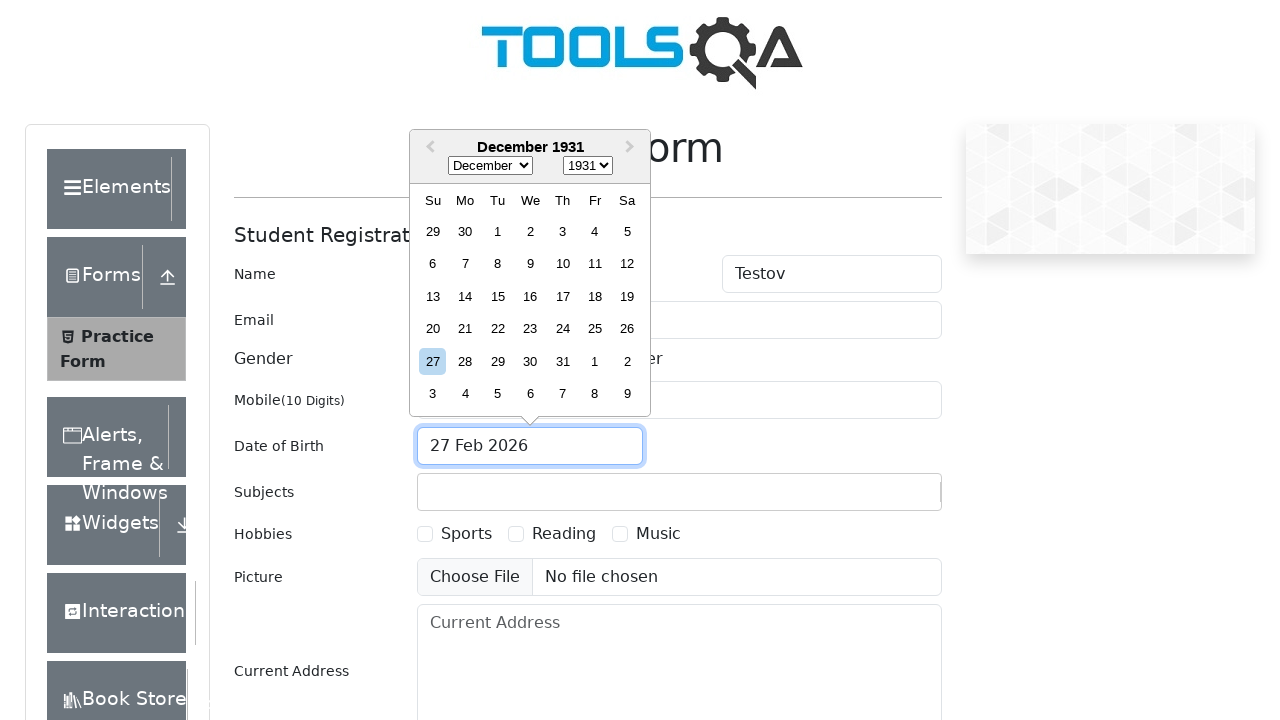

Selected birth day '19' at (627, 296) on .react-datepicker__day--019:not(.react-datepicker__day--outside-month)
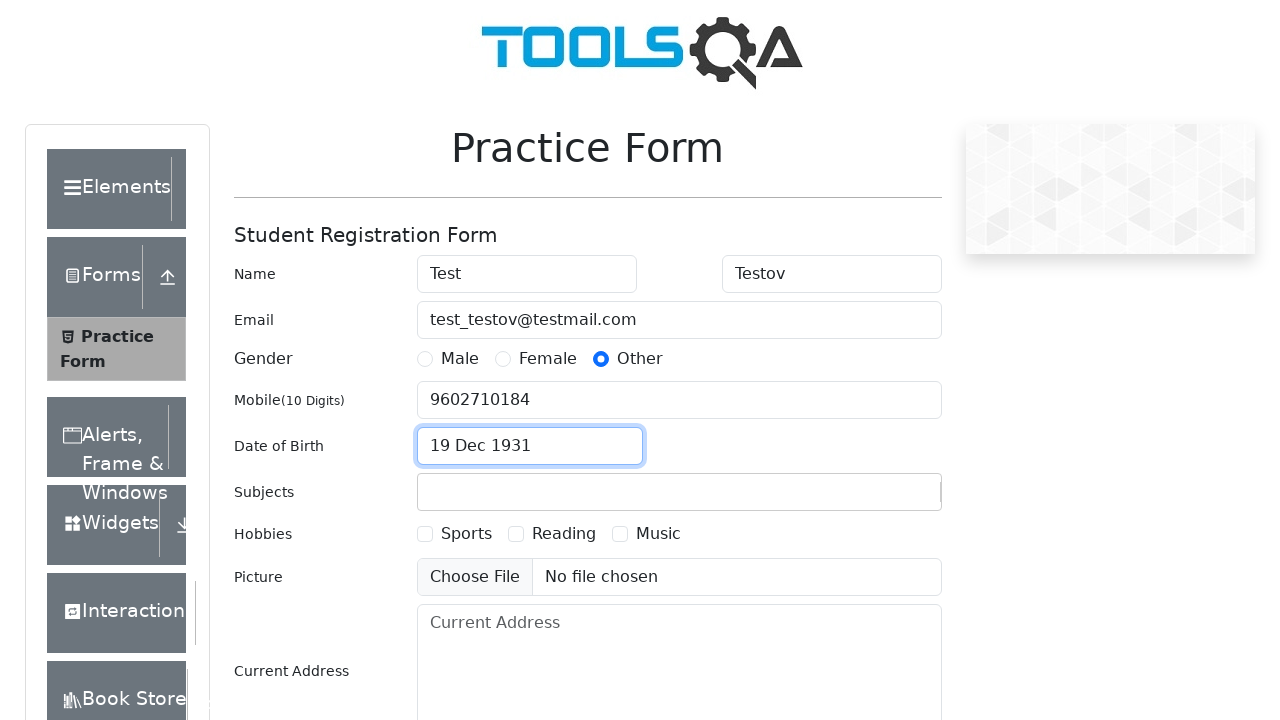

Filled subject field with 'Chemistry' on #subjectsInput
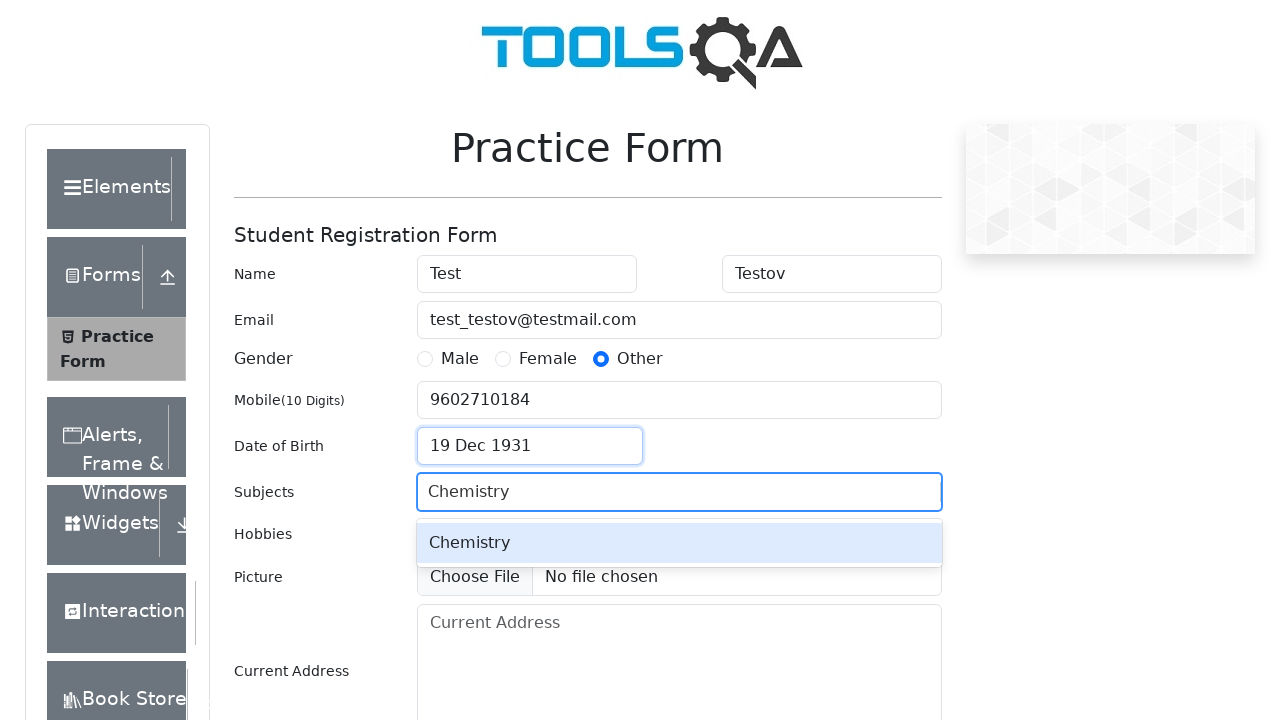

Pressed Enter to confirm subject selection on #subjectsInput
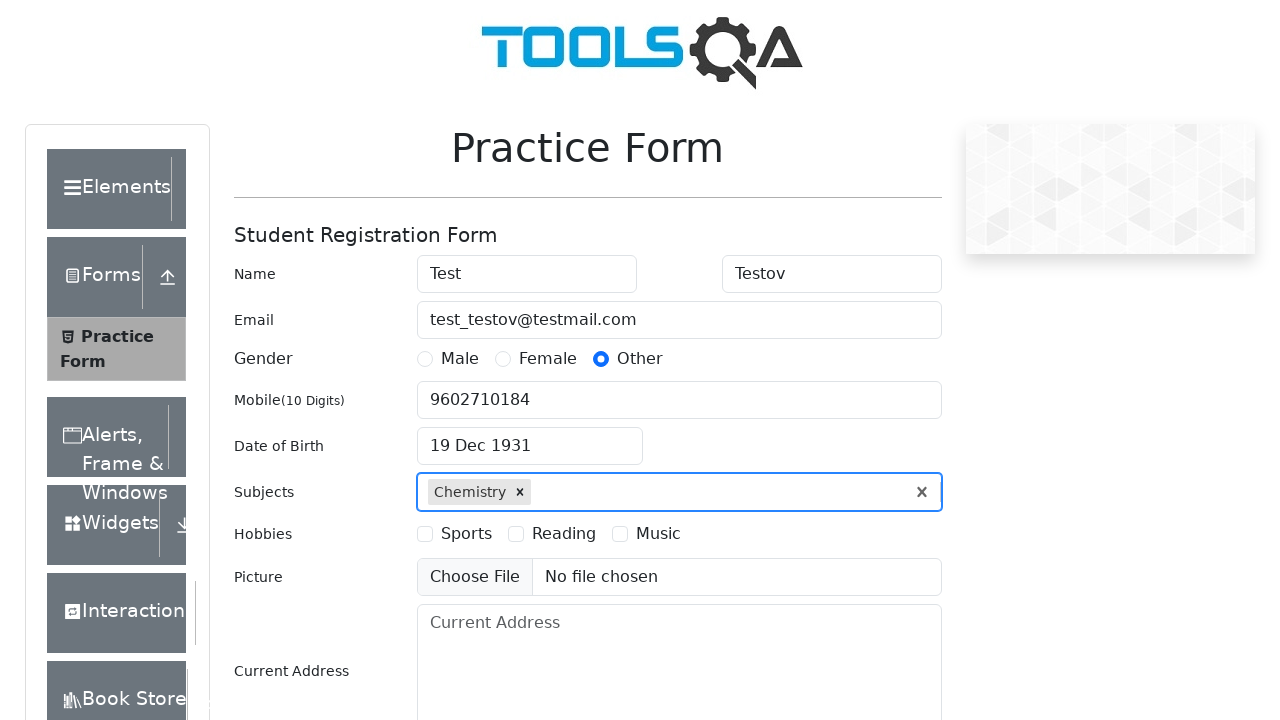

Selected hobby checkbox 2 on #hobbies-checkbox-2
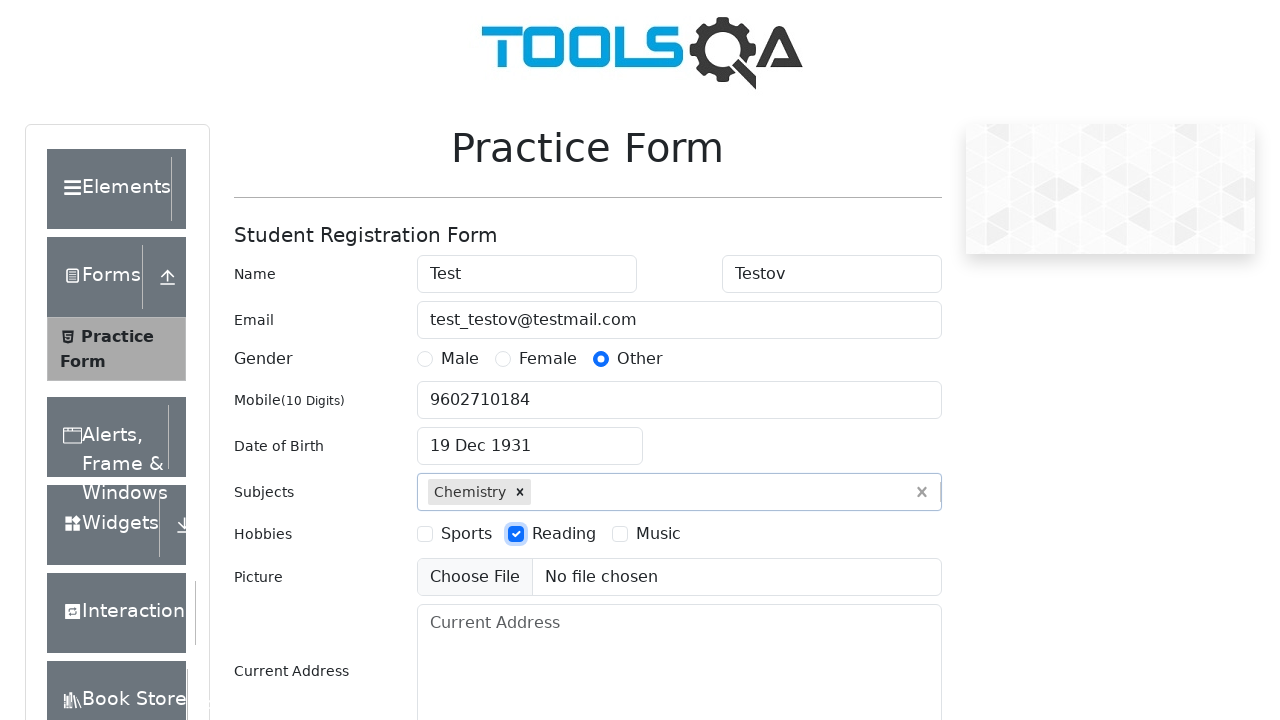

Filled current address field with 'Улица Пушкина, дом Ленина' on #currentAddress
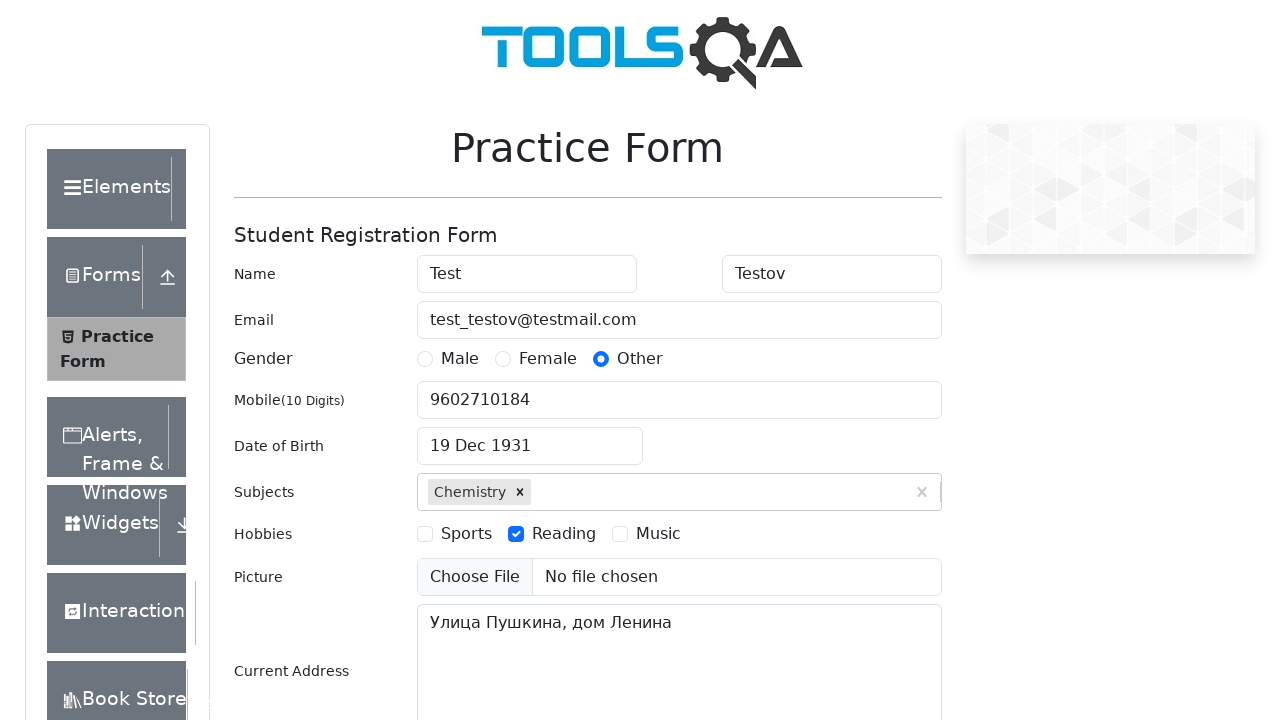

Filled state dropdown with 'Haryana' on #react-select-3-input
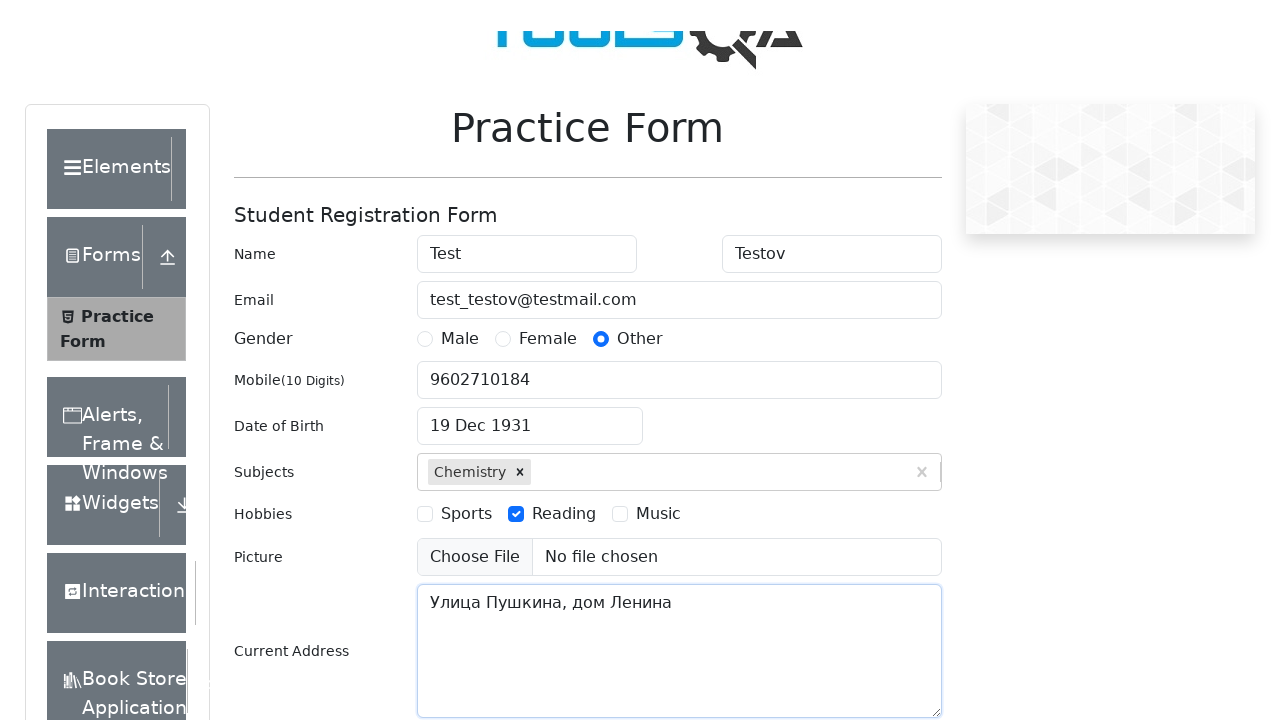

Pressed Enter to confirm state selection on #react-select-3-input
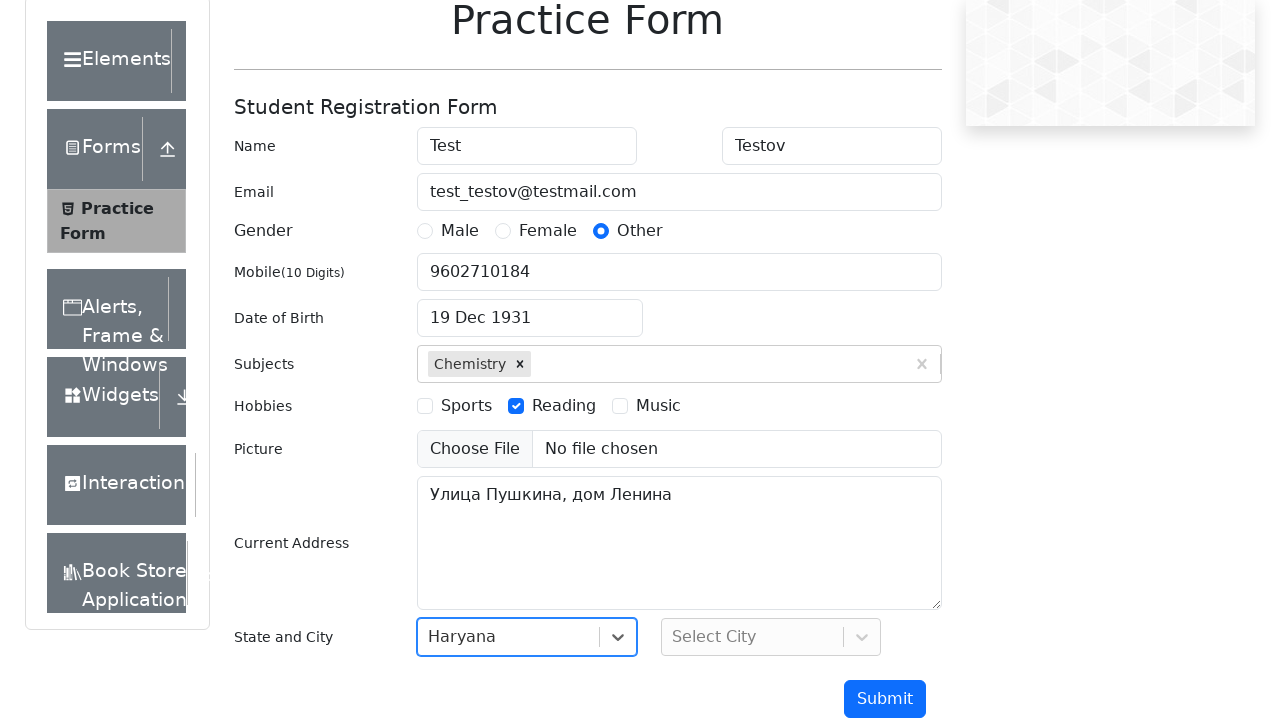

Filled city dropdown with 'Panipat' on #react-select-4-input
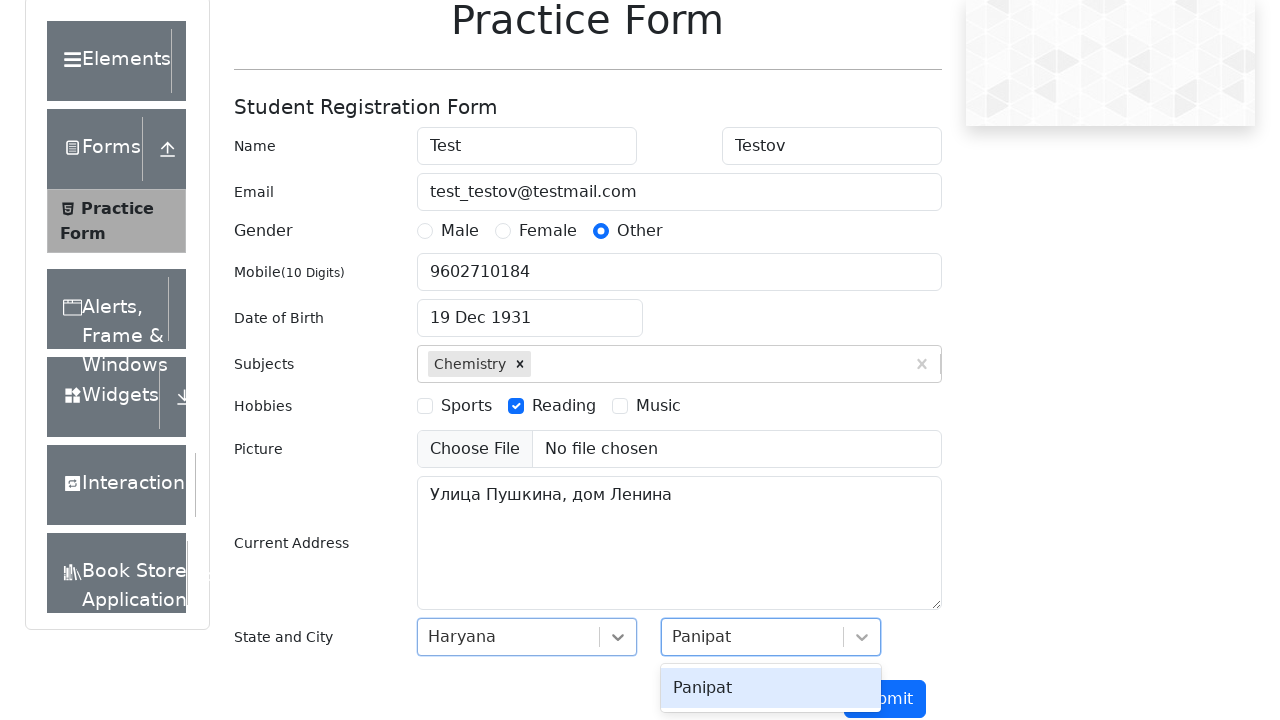

Pressed Enter to confirm city selection on #react-select-4-input
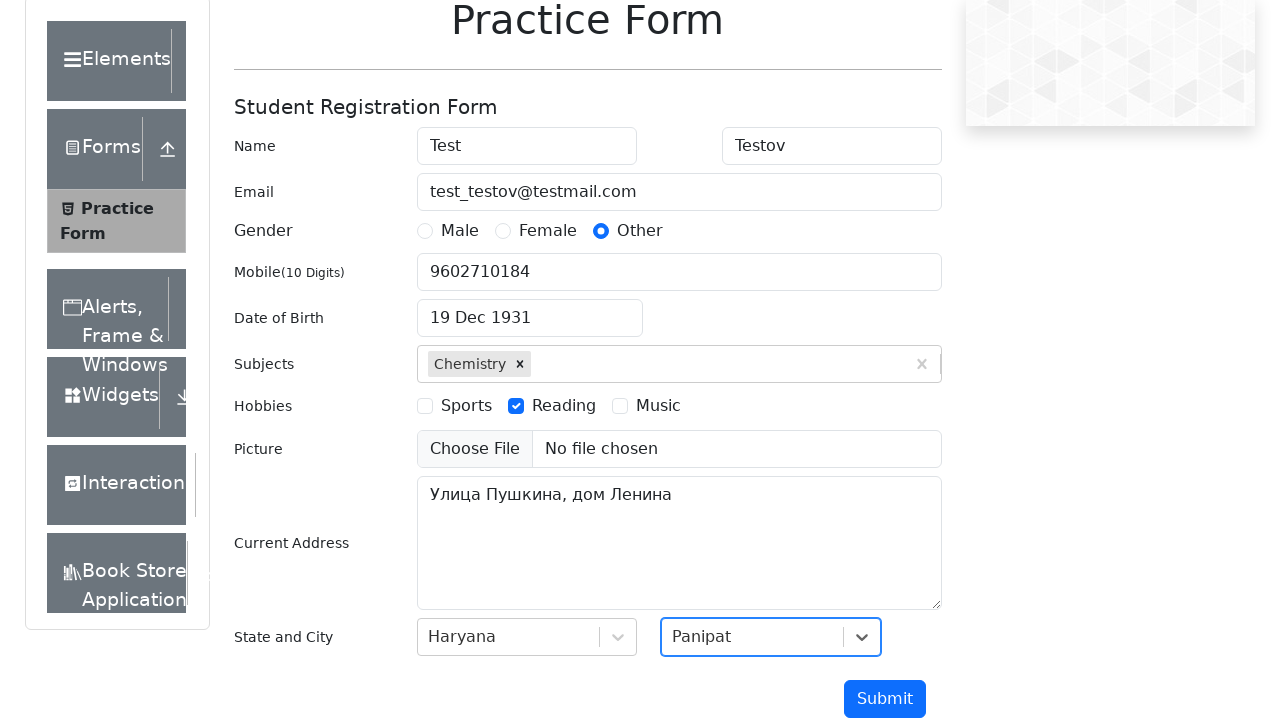

Clicked submit button to submit the practice form at (885, 699) on #submit
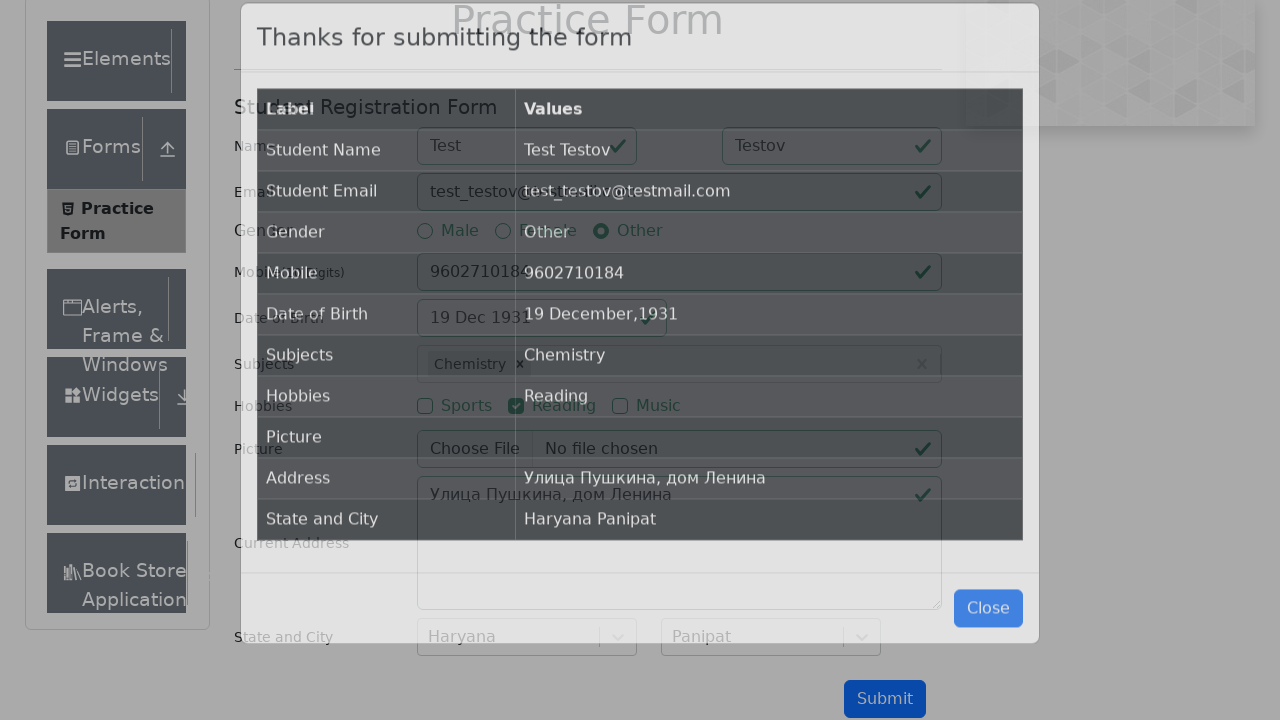

Submission modal appeared with confirmation details
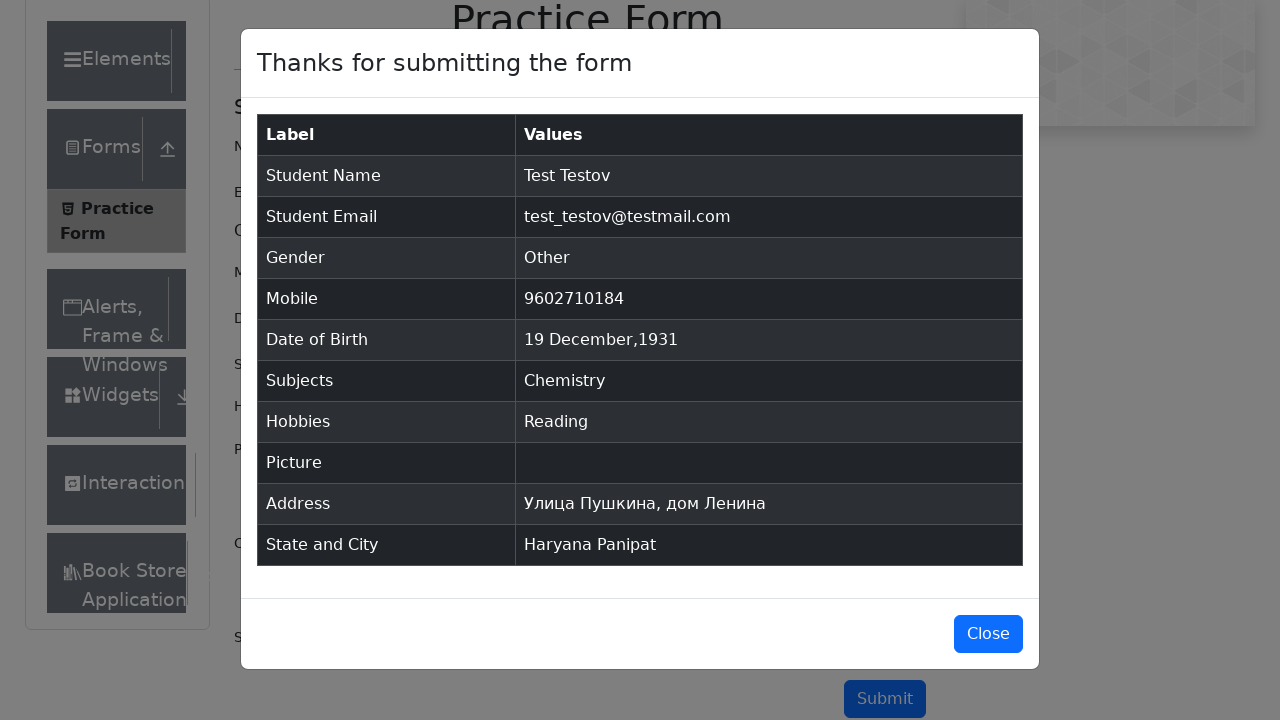

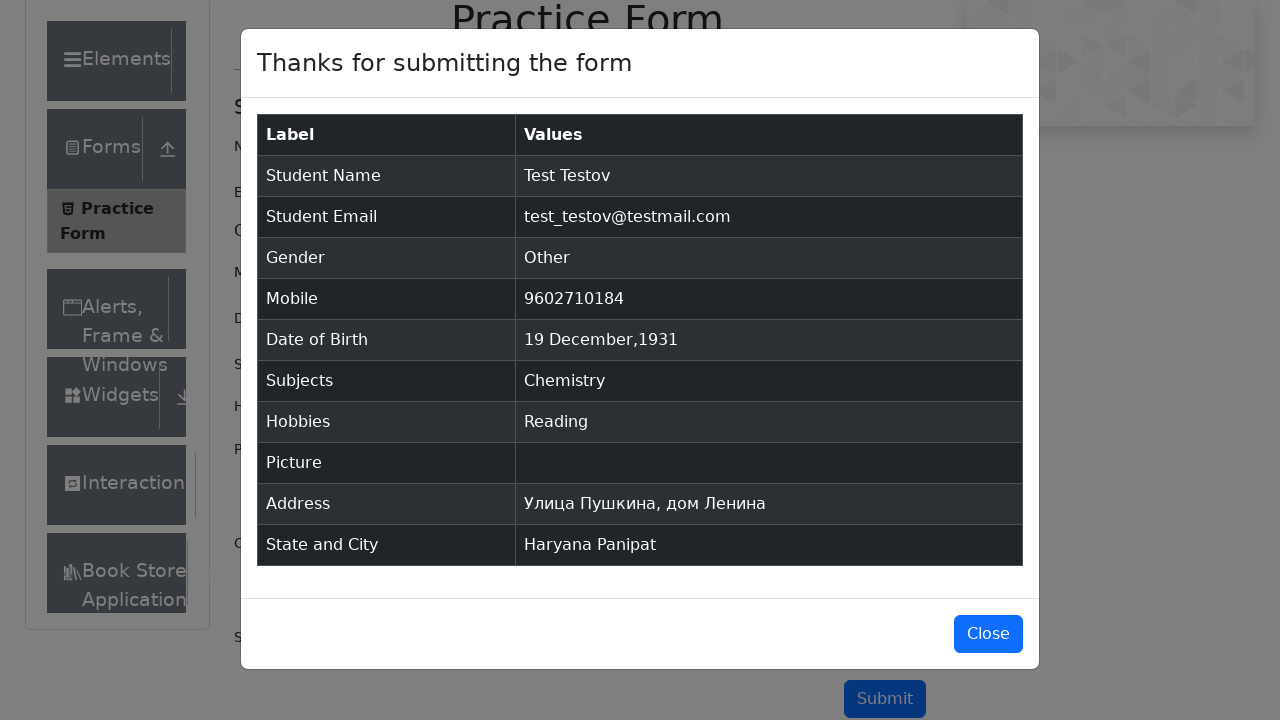